Tests the 12306 train ticket query functionality by filling in departure station, arrival station, travel date, and clicking the search button to check ticket availability.

Starting URL: https://kyfw.12306.cn/otn/leftTicket/init

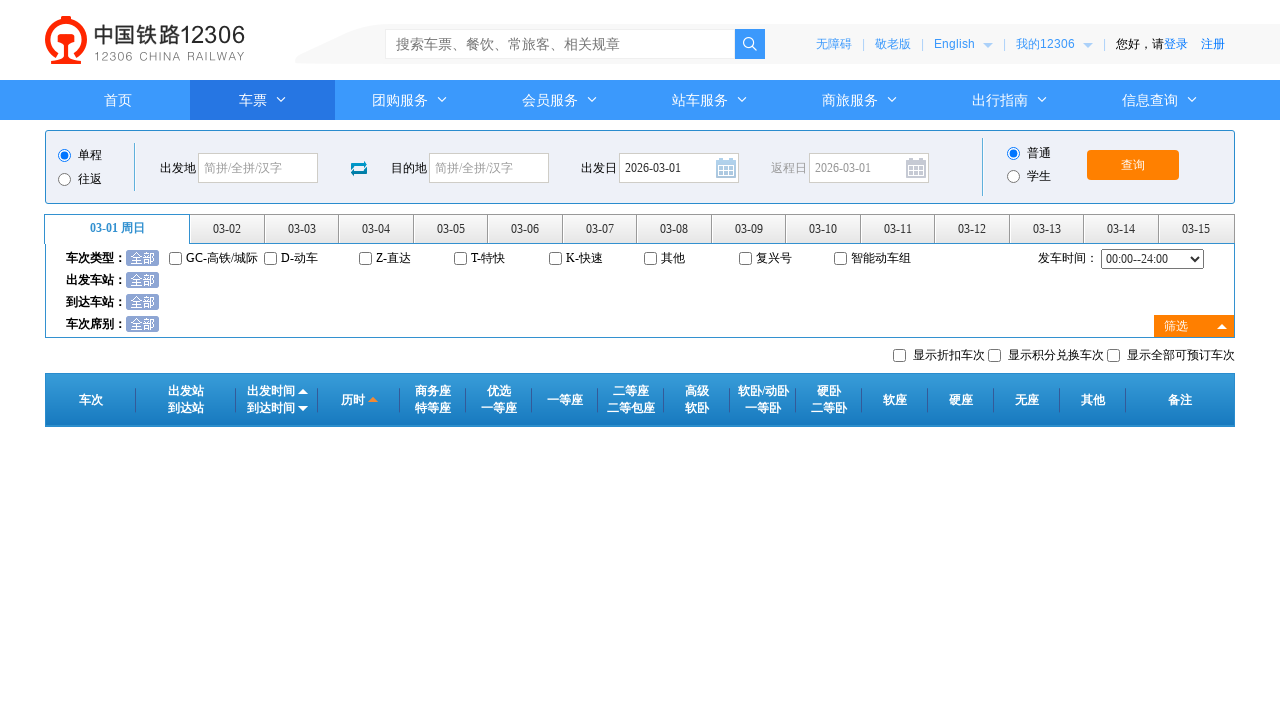

Clicked departure station field at (258, 168) on #fromStationText
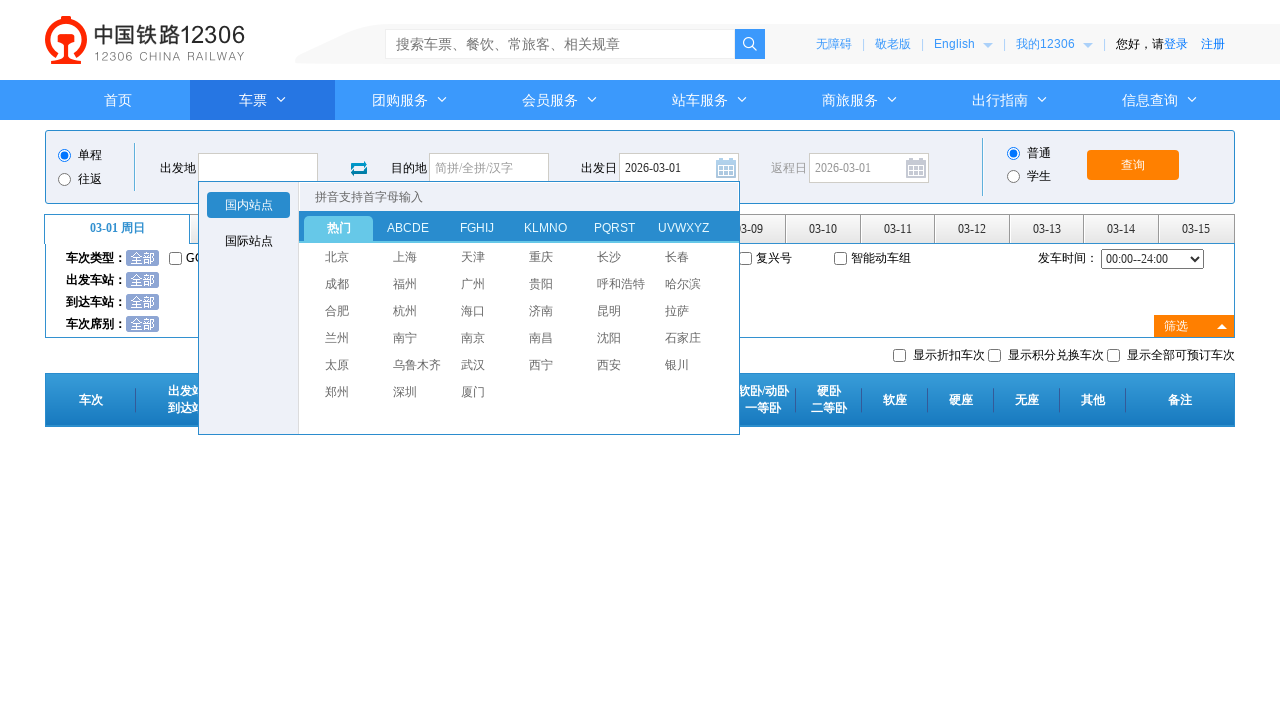

Filled departure station with '上海' (Shanghai) on #fromStationText
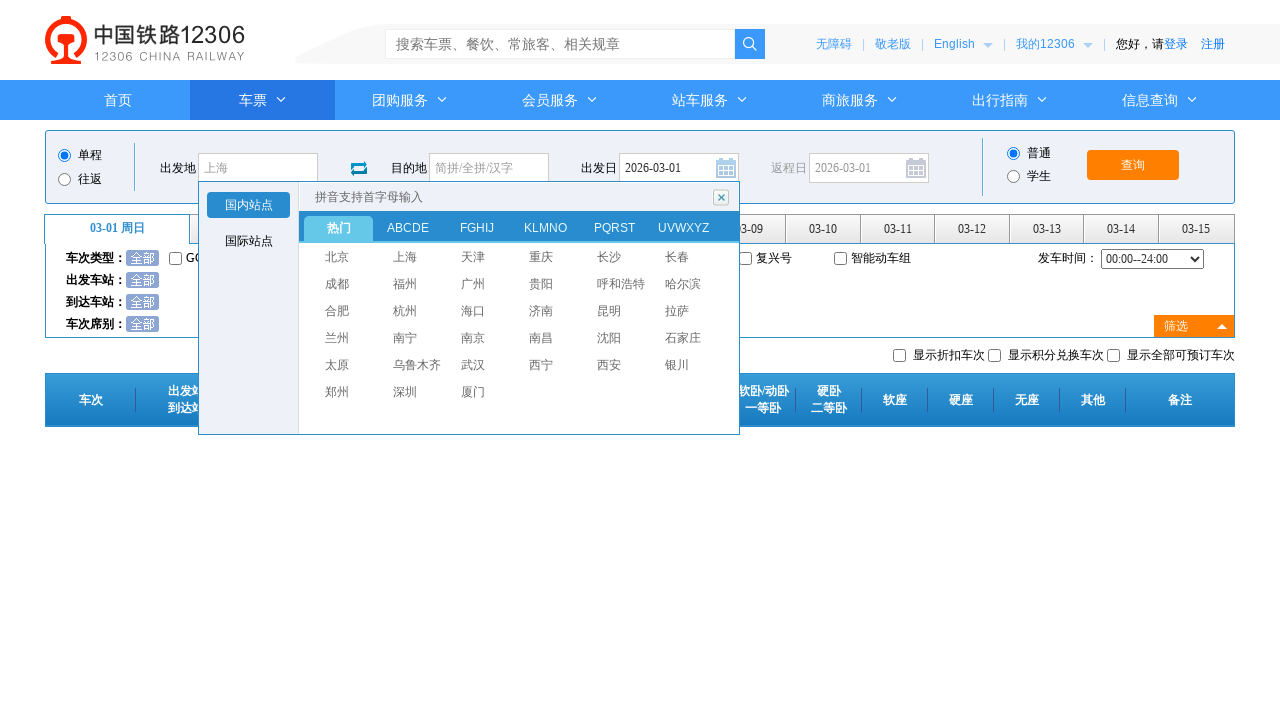

Pressed Enter to confirm departure station
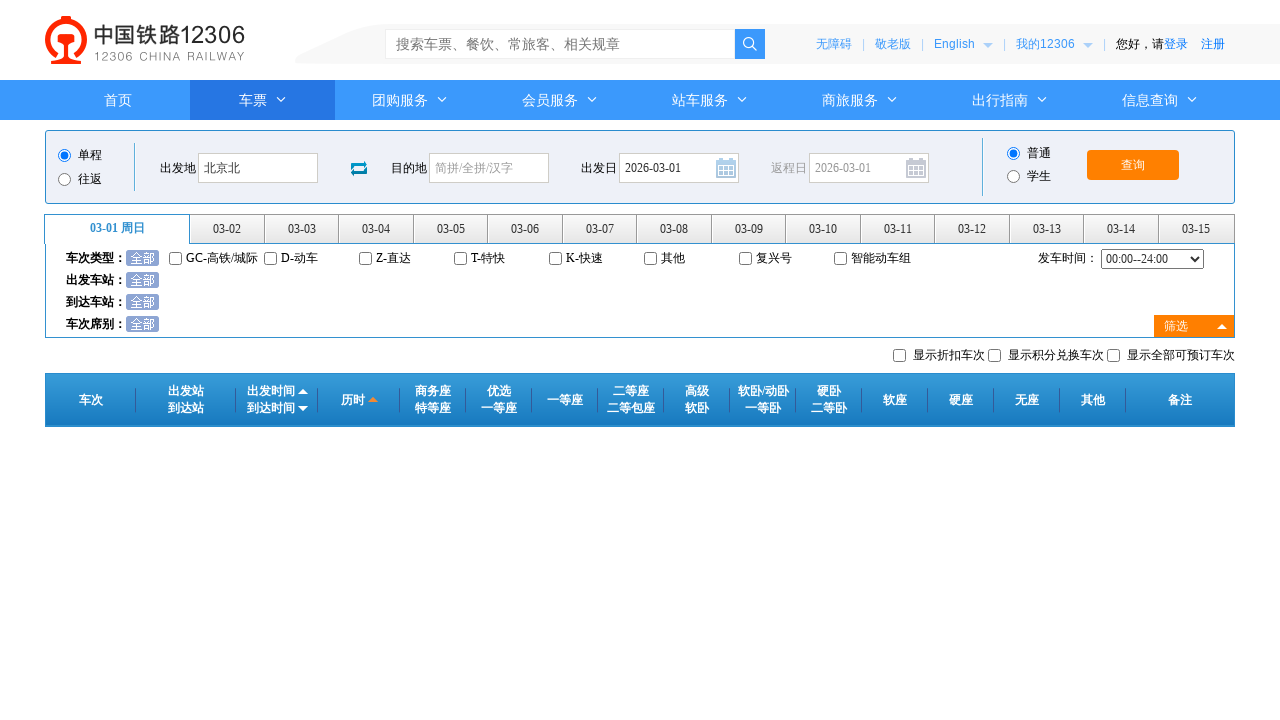

Clicked arrival station field at (489, 168) on #toStationText
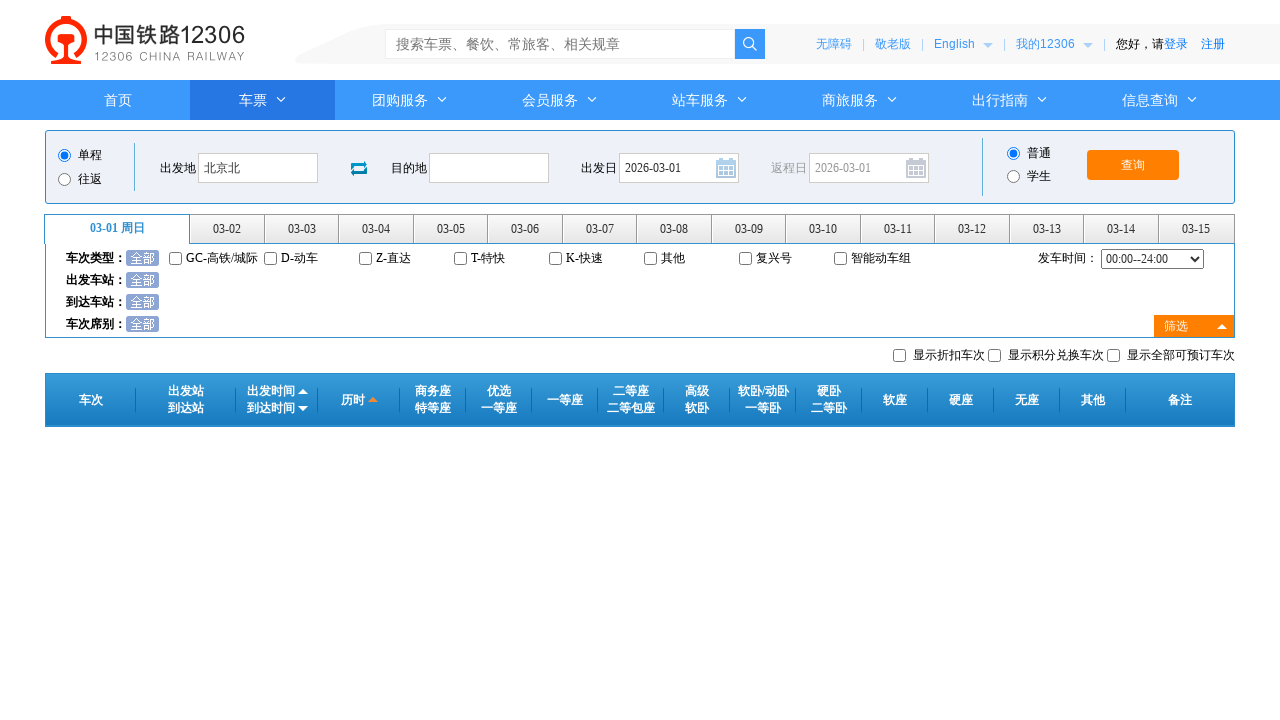

Filled arrival station with '宝鸡' (Baoji) on #toStationText
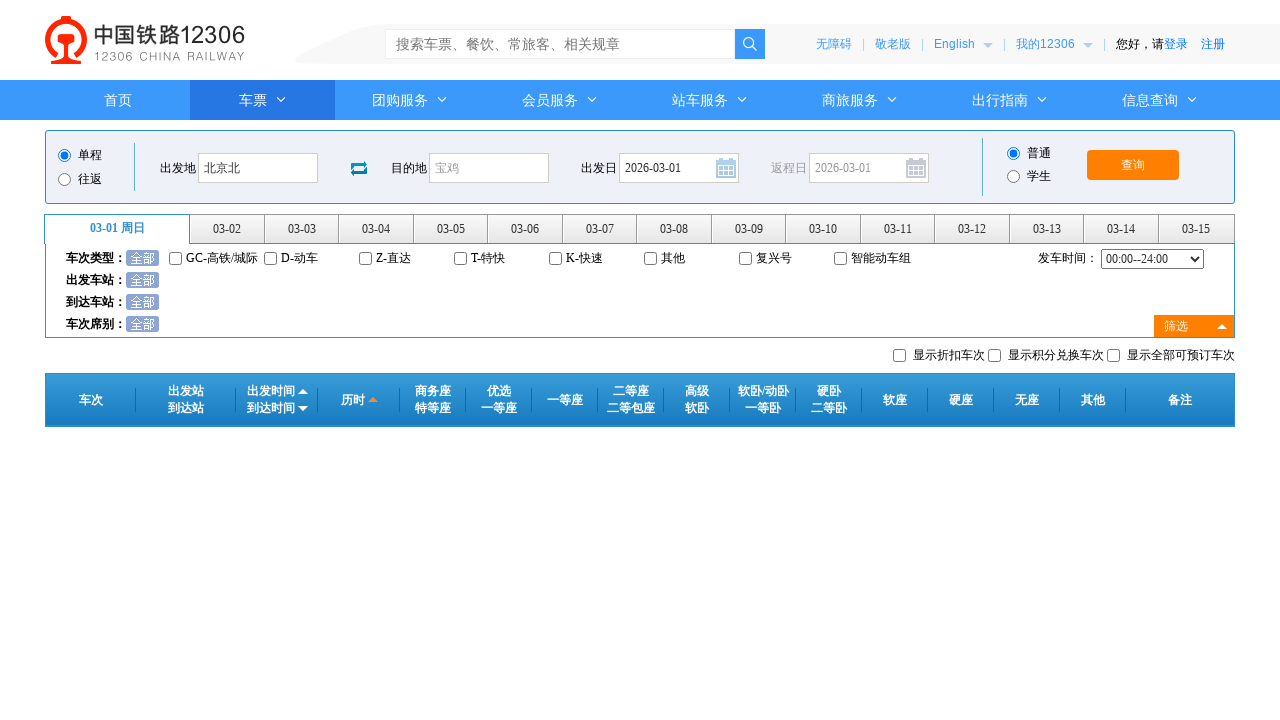

Pressed Enter to confirm arrival station
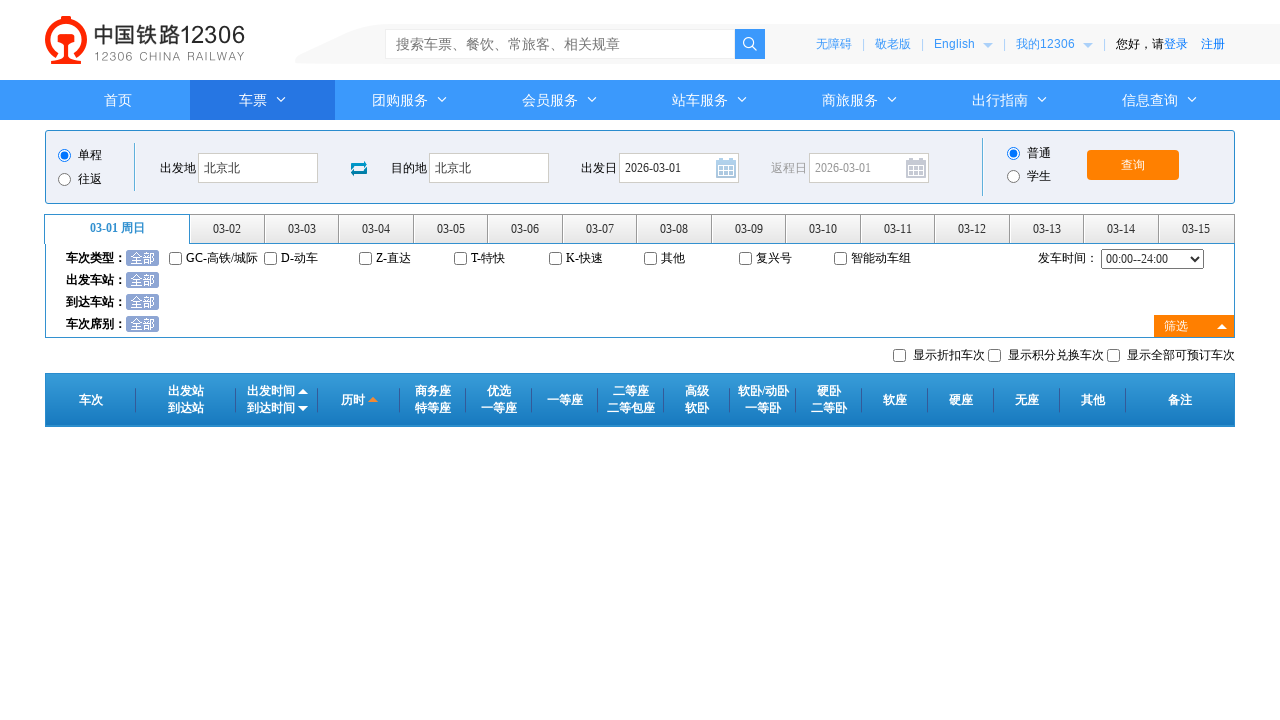

Removed readonly attribute from date field
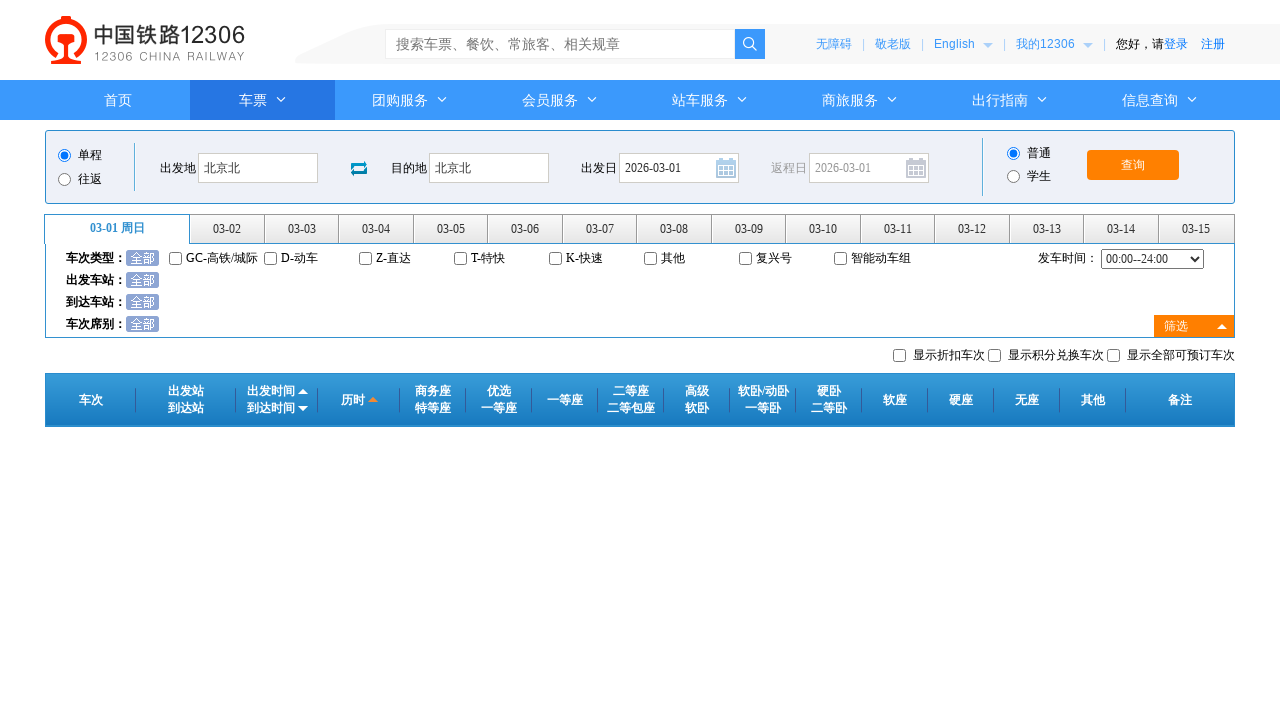

Filled travel date with '2024-03-15' on #train_date
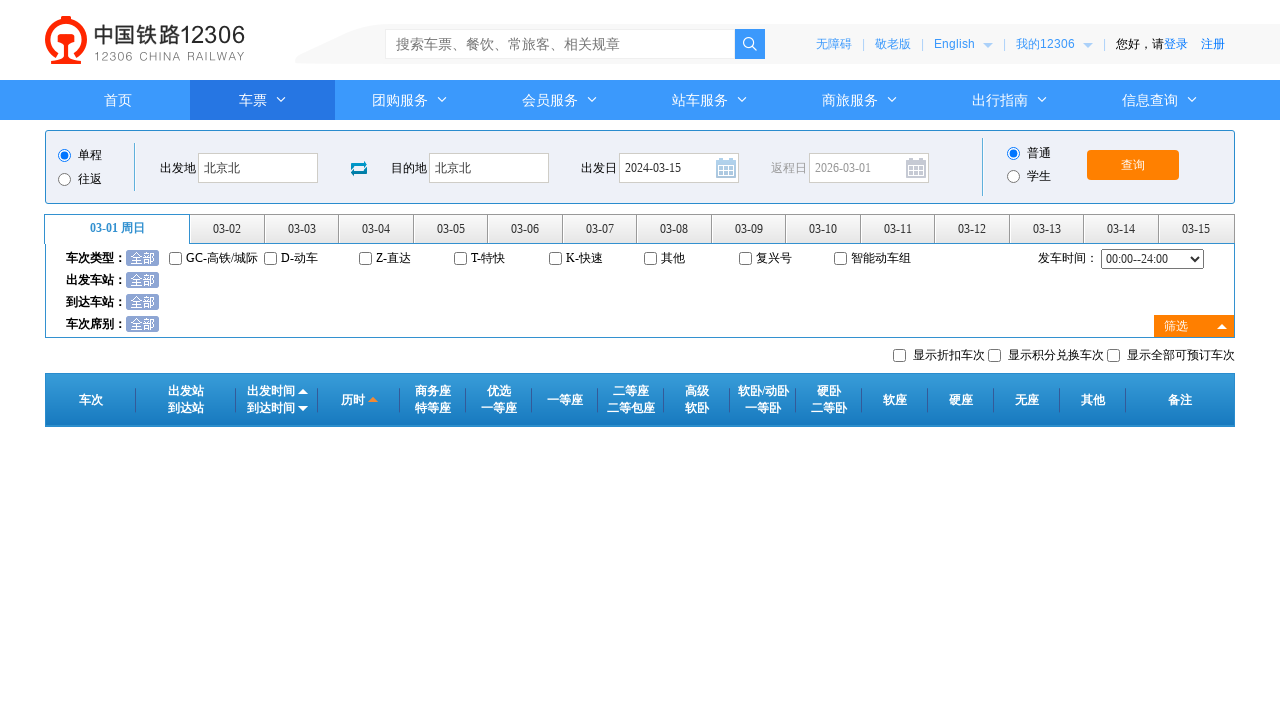

Clicked date field at (679, 168) on #train_date
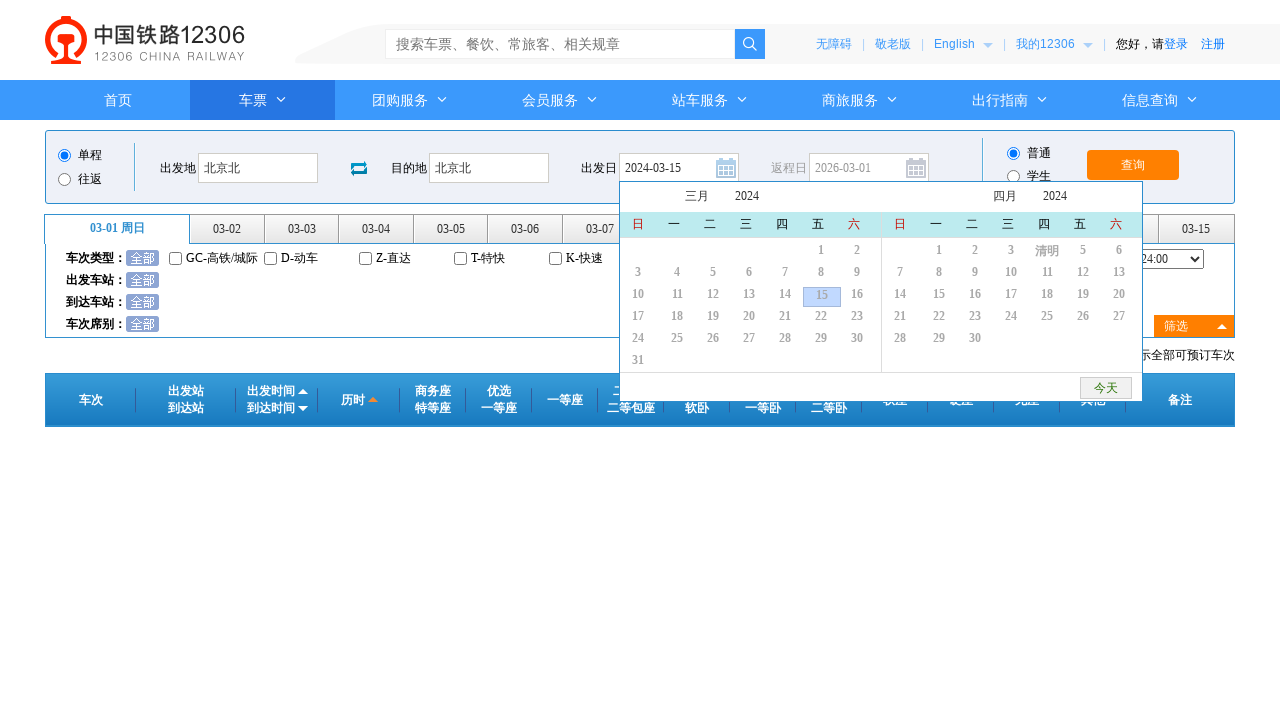

Clicked search button to query train tickets at (1133, 165) on #query_ticket
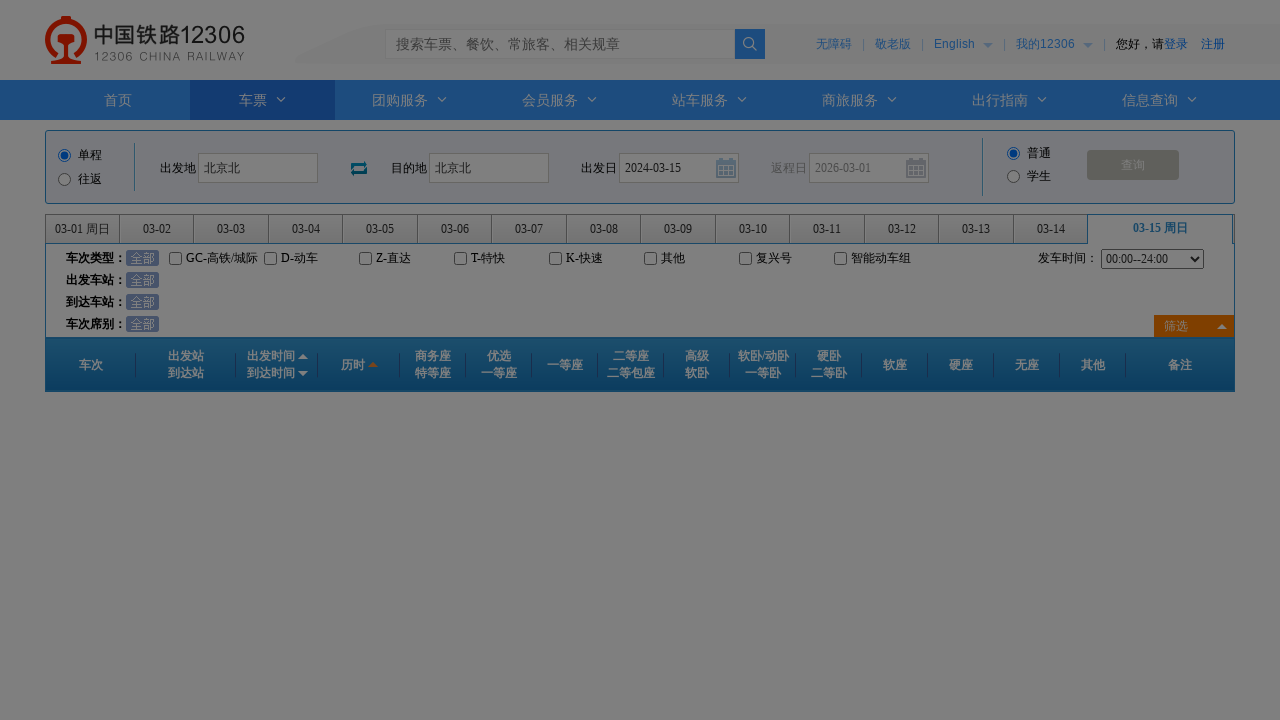

Waited 2 seconds for search results to load
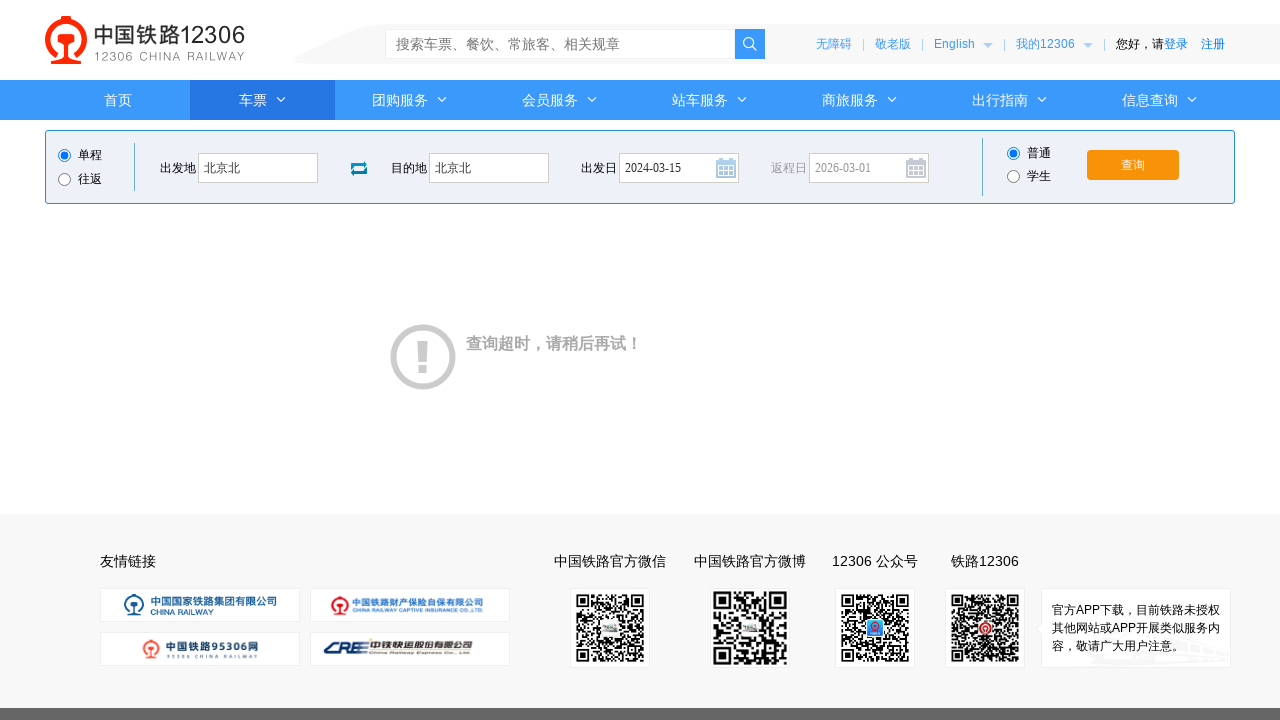

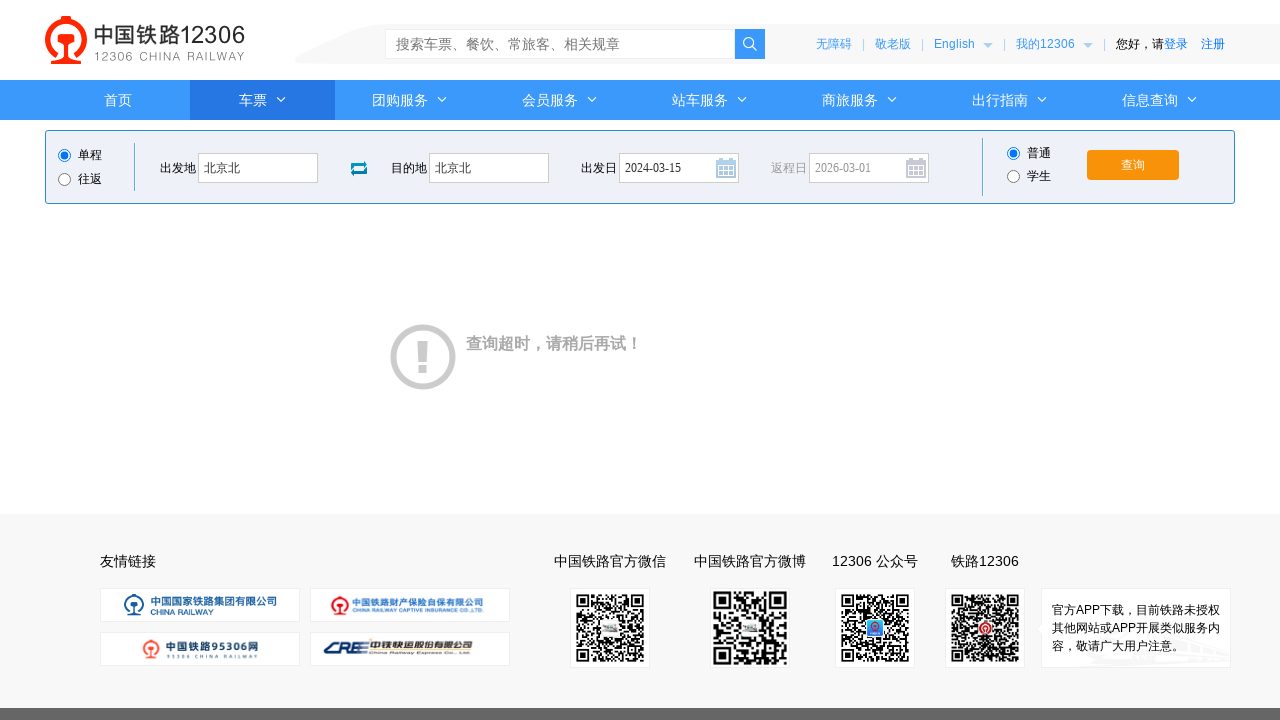